Tests handling of a confirmation dialog by clicking the button to trigger it and accepting or dismissing the dialog

Starting URL: https://the-internet.herokuapp.com/javascript_alerts

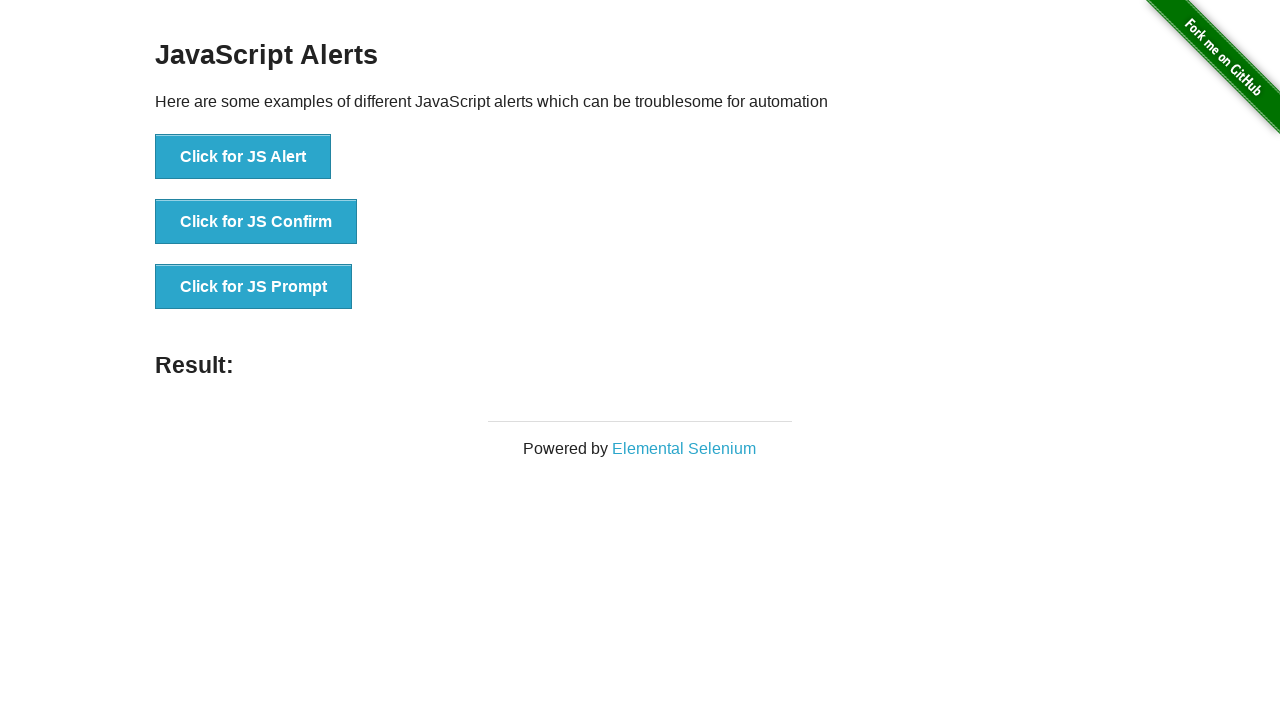

Clicked button to trigger JS Confirm dialog at (256, 222) on xpath=//button[text()='Click for JS Confirm']
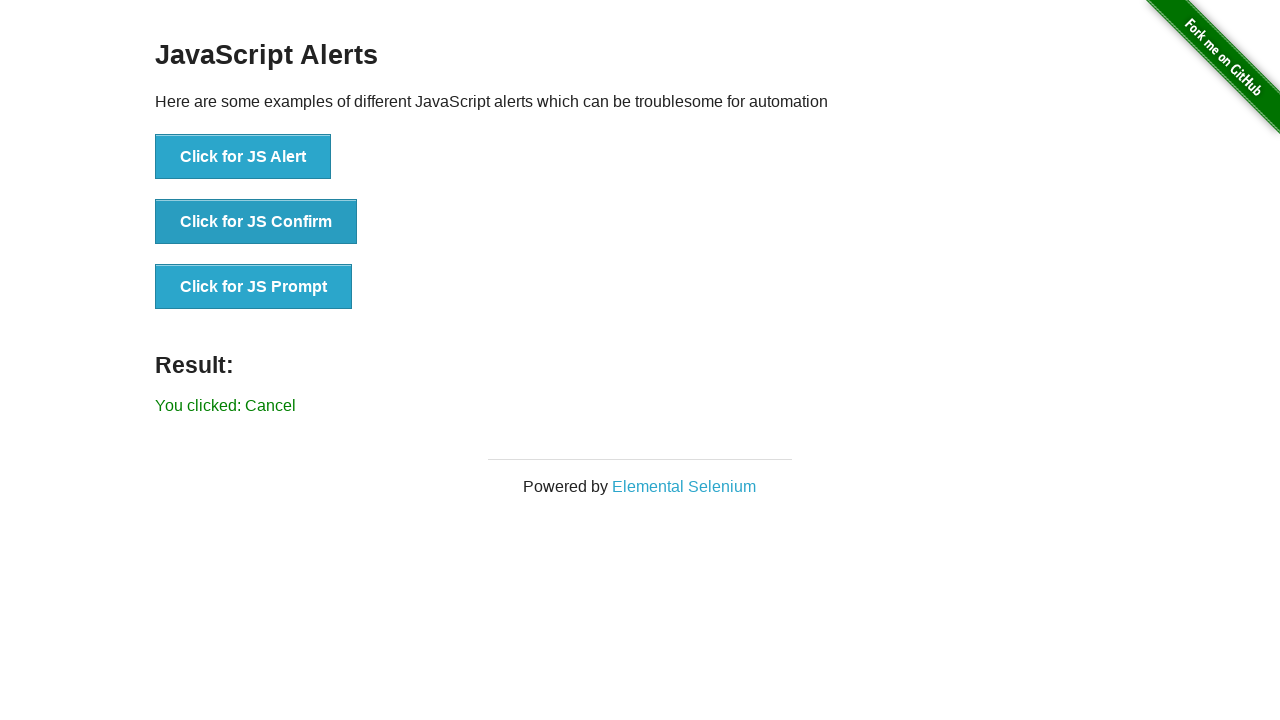

Set up dialog handler to accept confirmation dialog
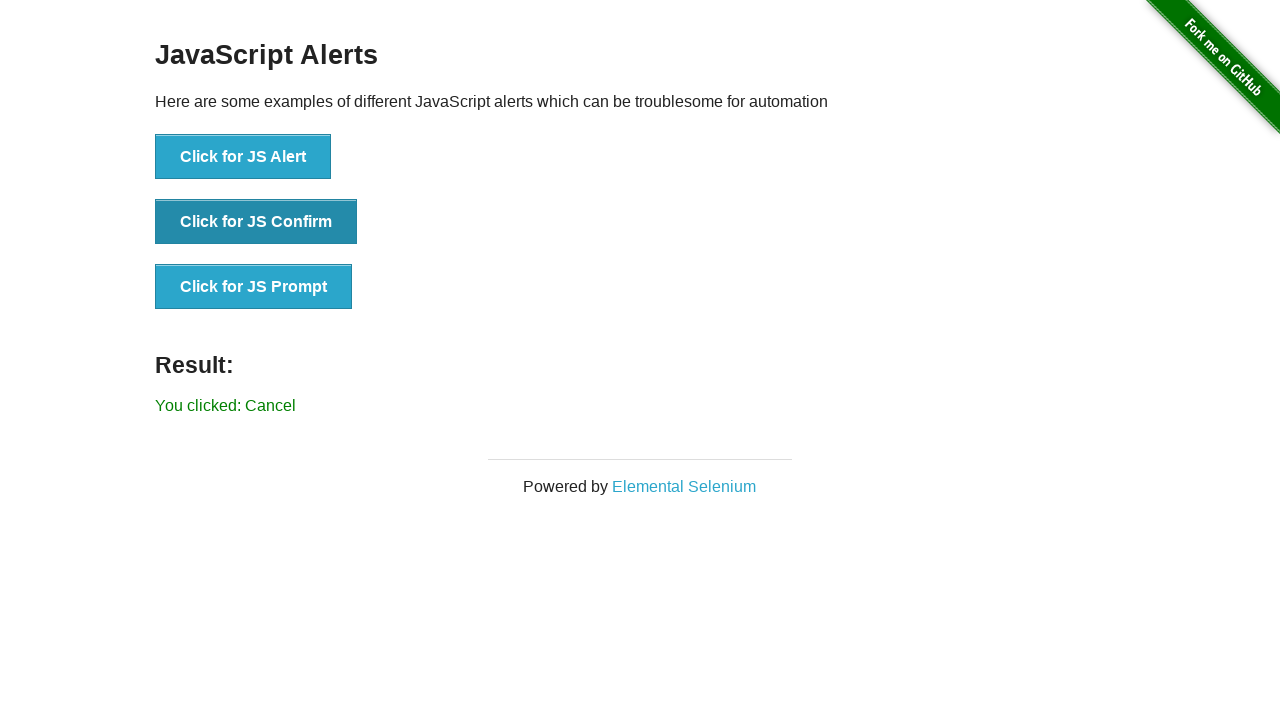

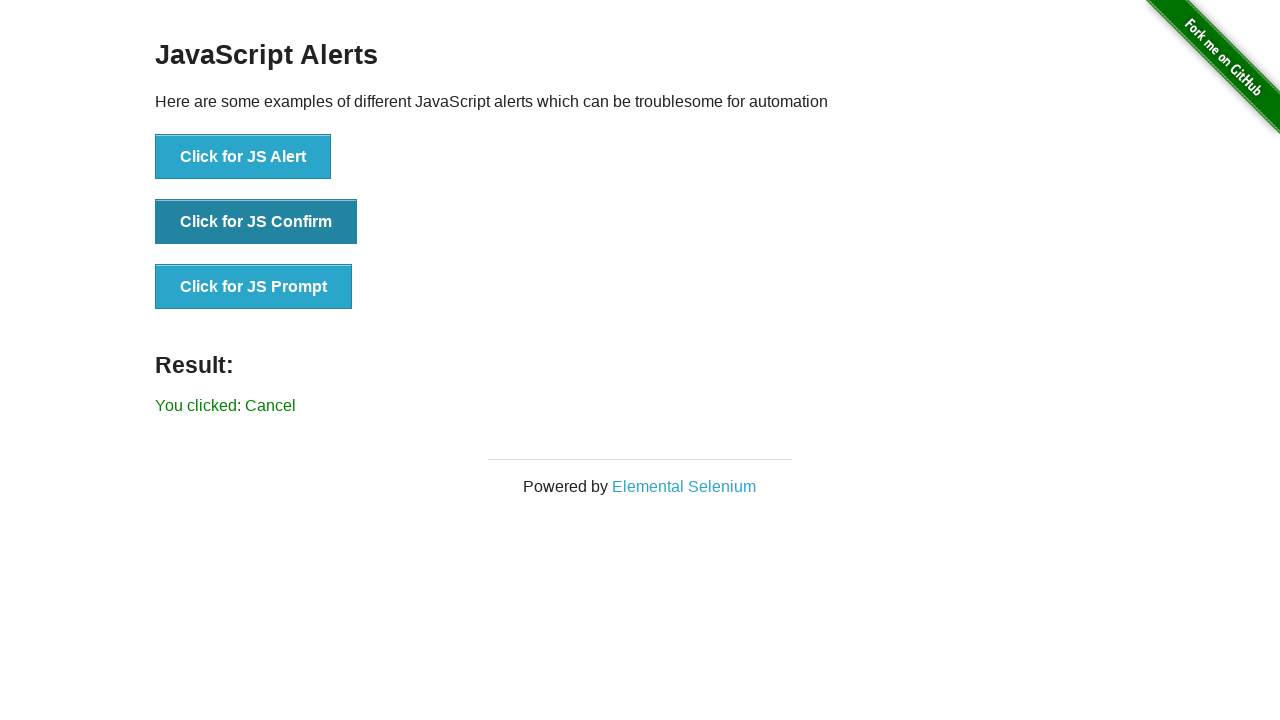